Tests login form validation by entering an incorrect username and verifying the error message displayed

Starting URL: https://the-internet.herokuapp.com/login

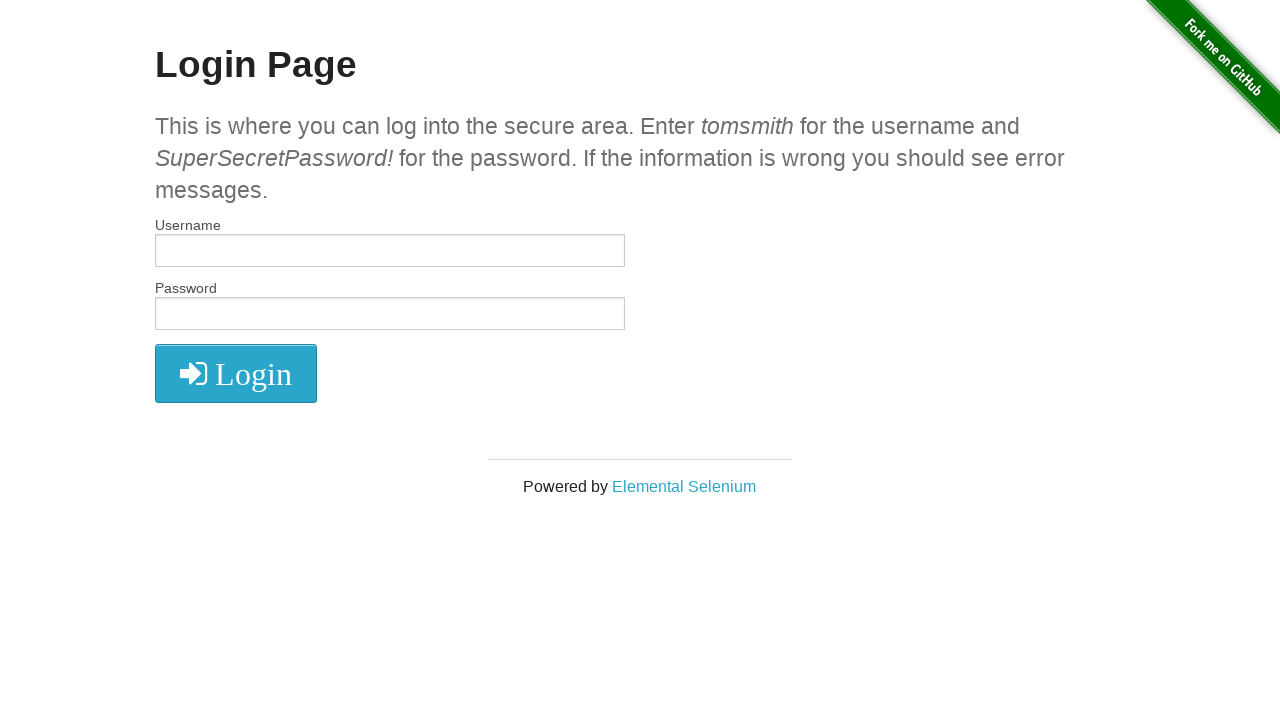

Filled username field with 'kmurillo' on #username
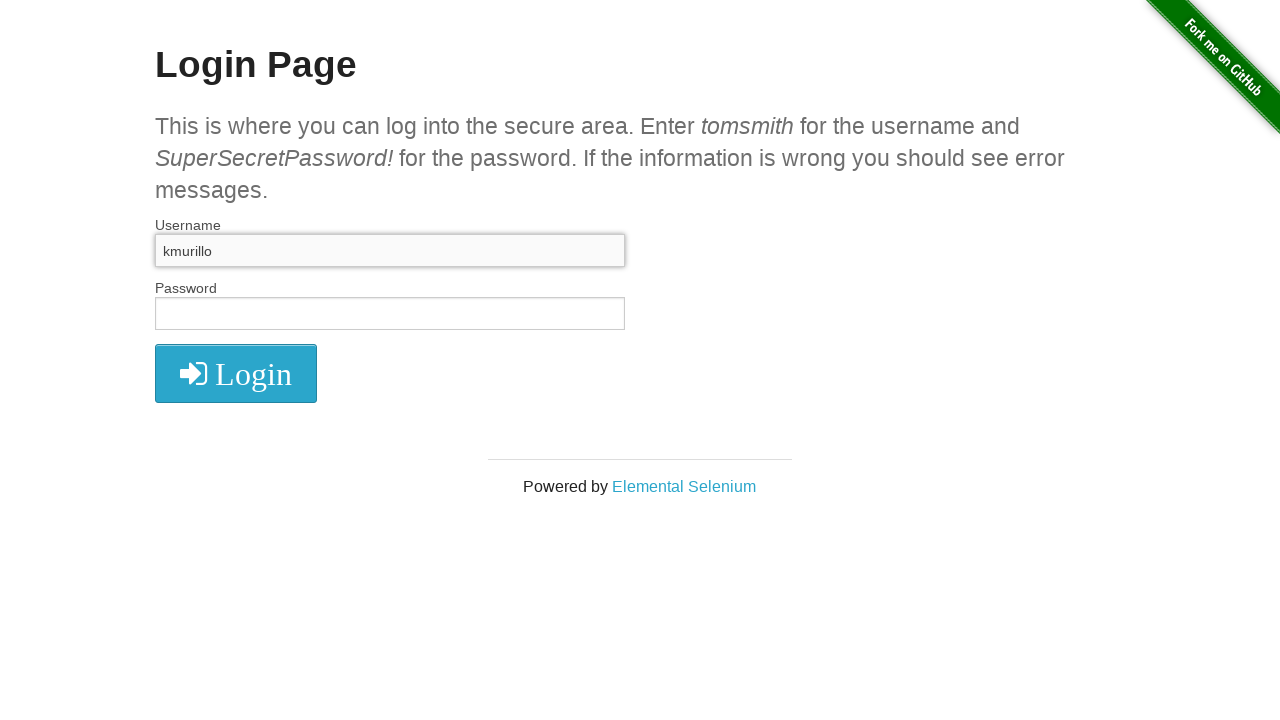

Filled password field with 'SuperSecretPassword!' on #password
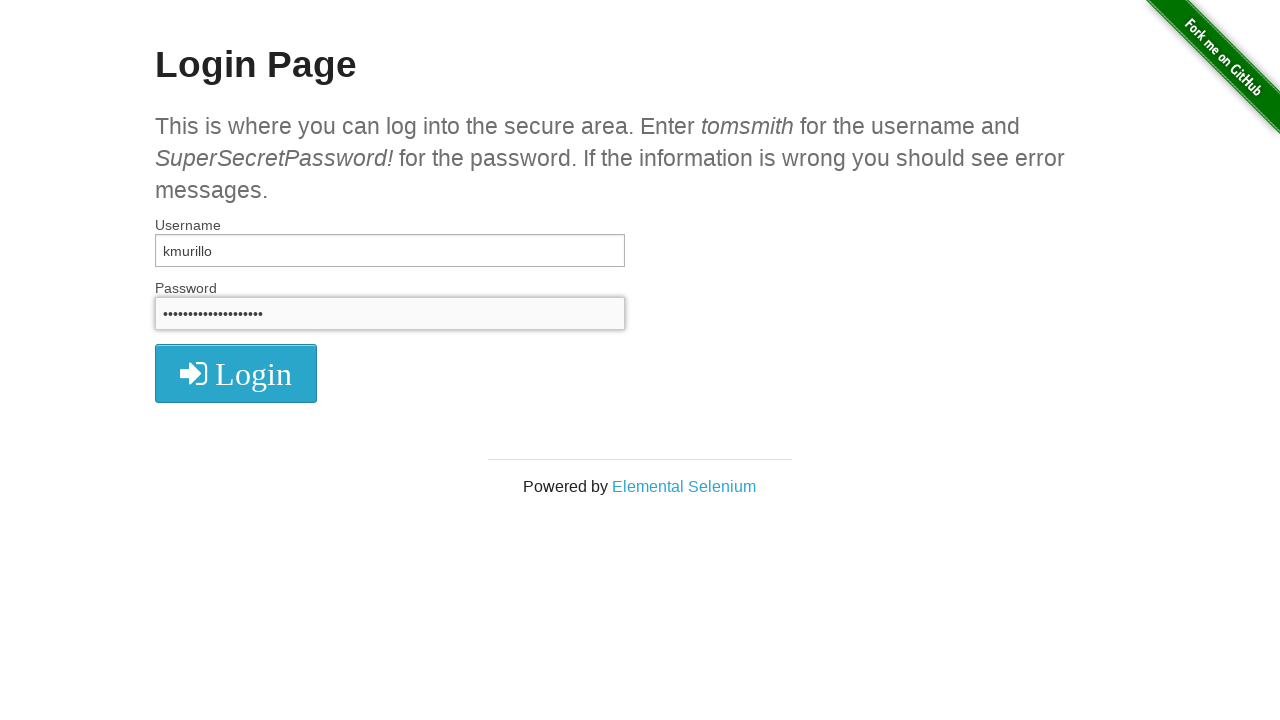

Clicked login button at (236, 373) on .radius
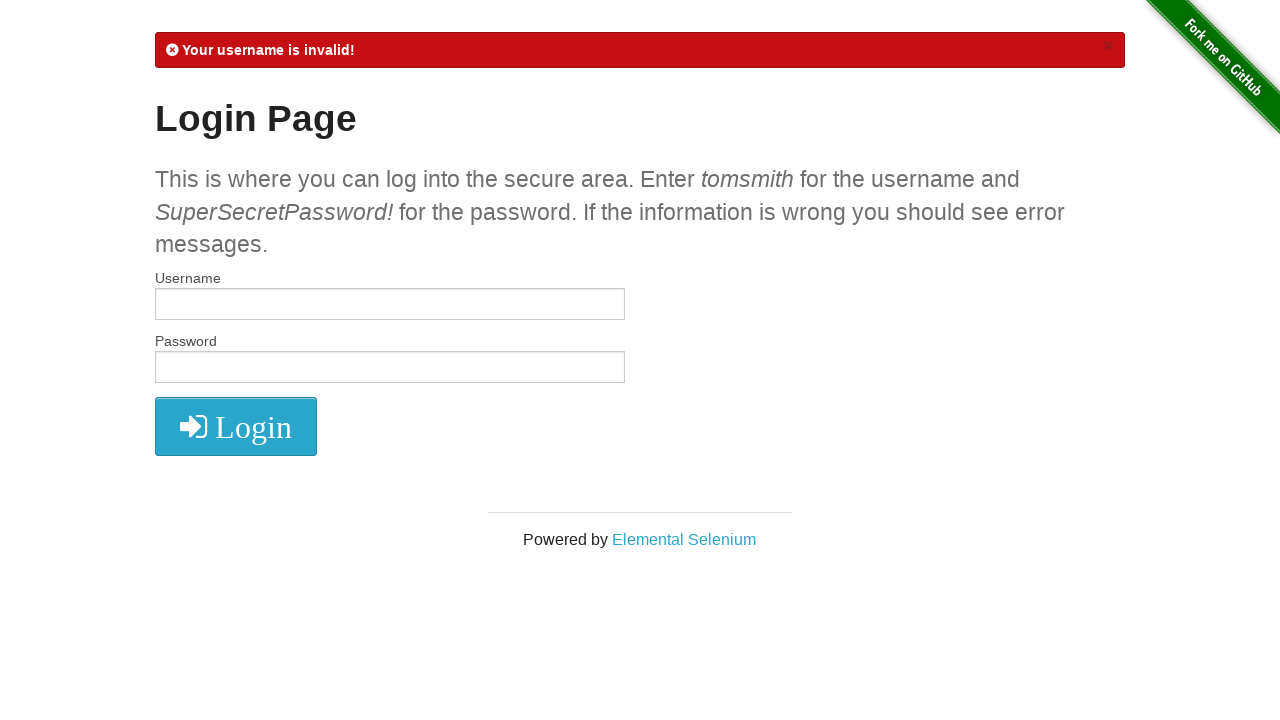

Error message element appeared
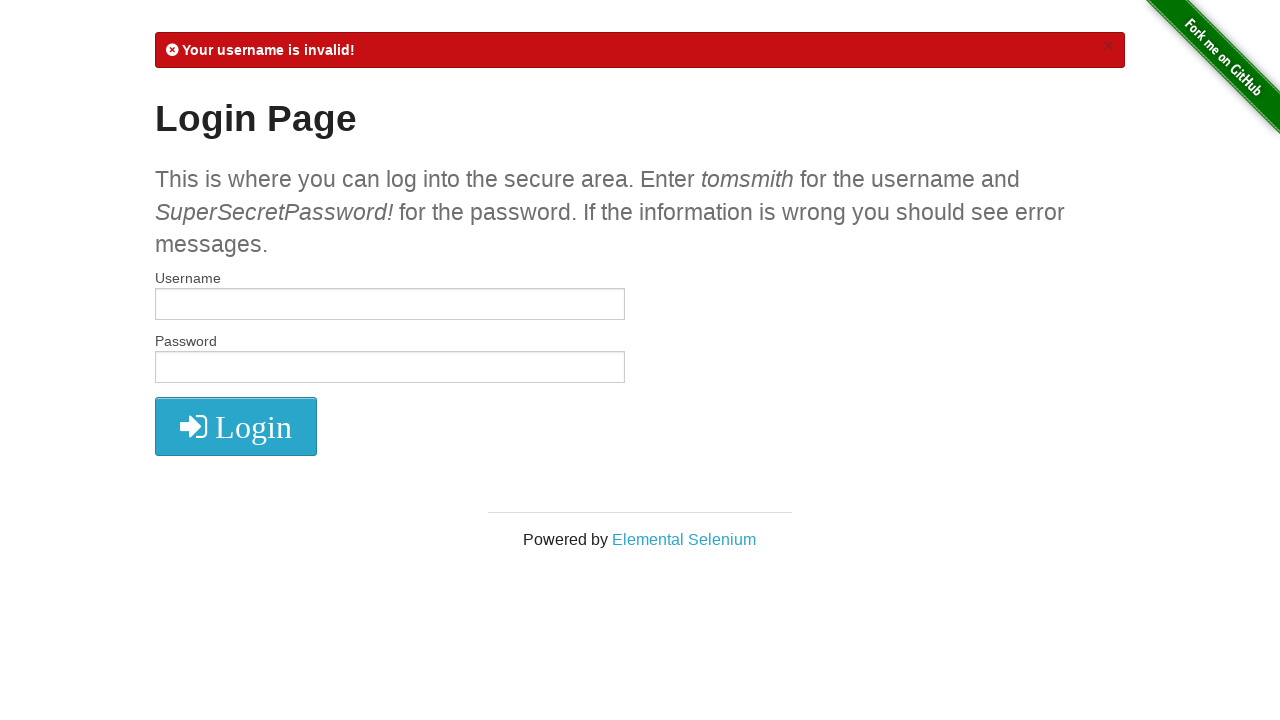

Retrieved error message text content
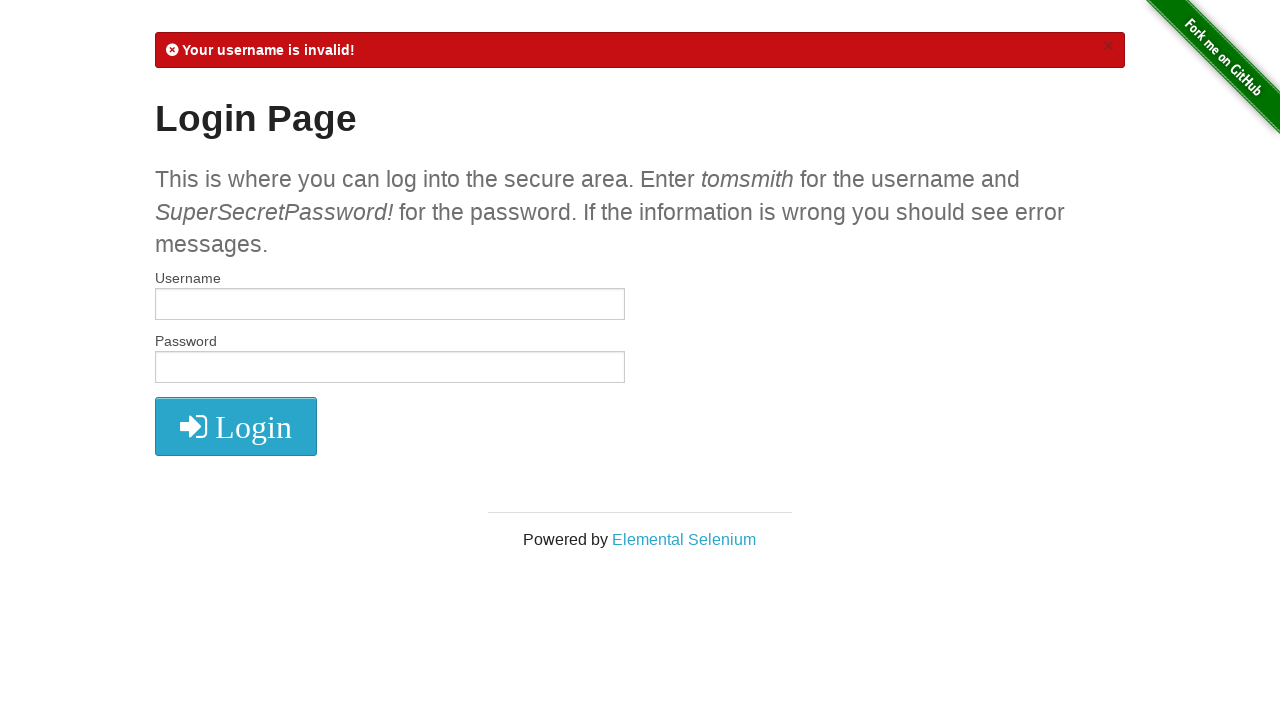

Verified error message contains 'Your username is invalid!'
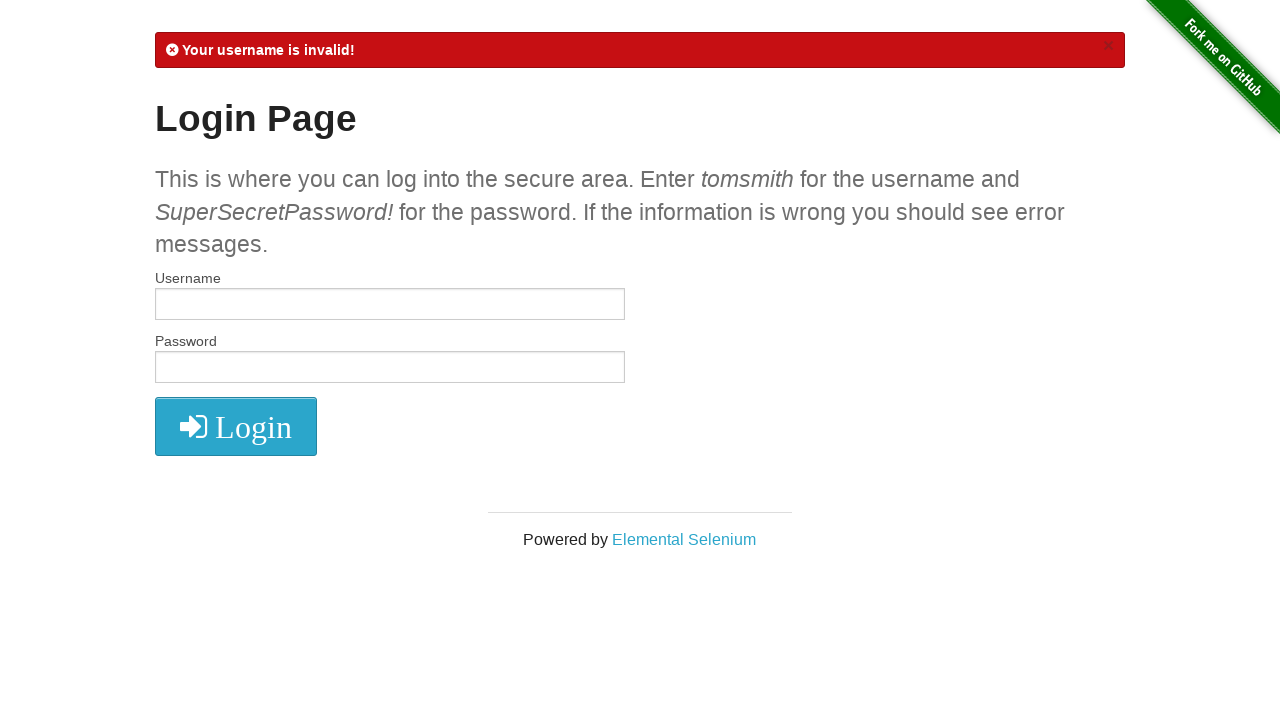

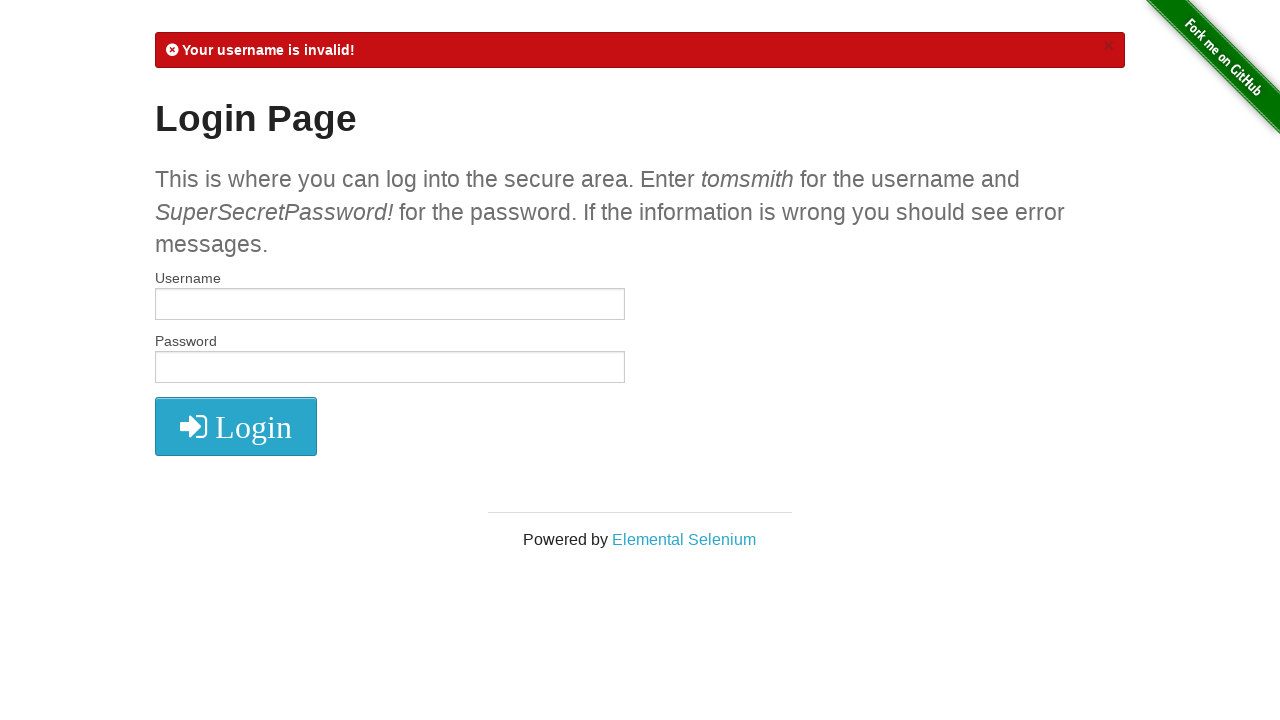